Tests the feedback form by entering name and age, submitting, and verifying the inputs are displayed correctly

Starting URL: https://acctabootcamp.github.io/site/tasks/provide_feedback

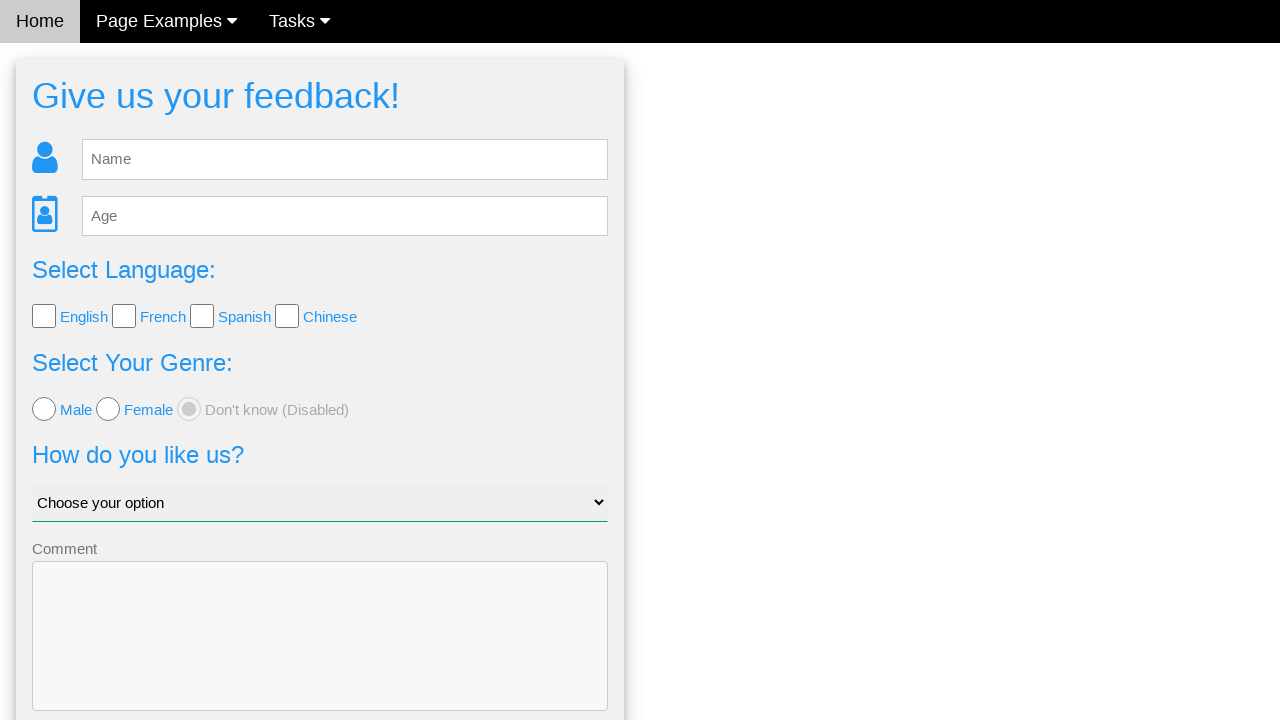

Cleared the name input field on #fb_name
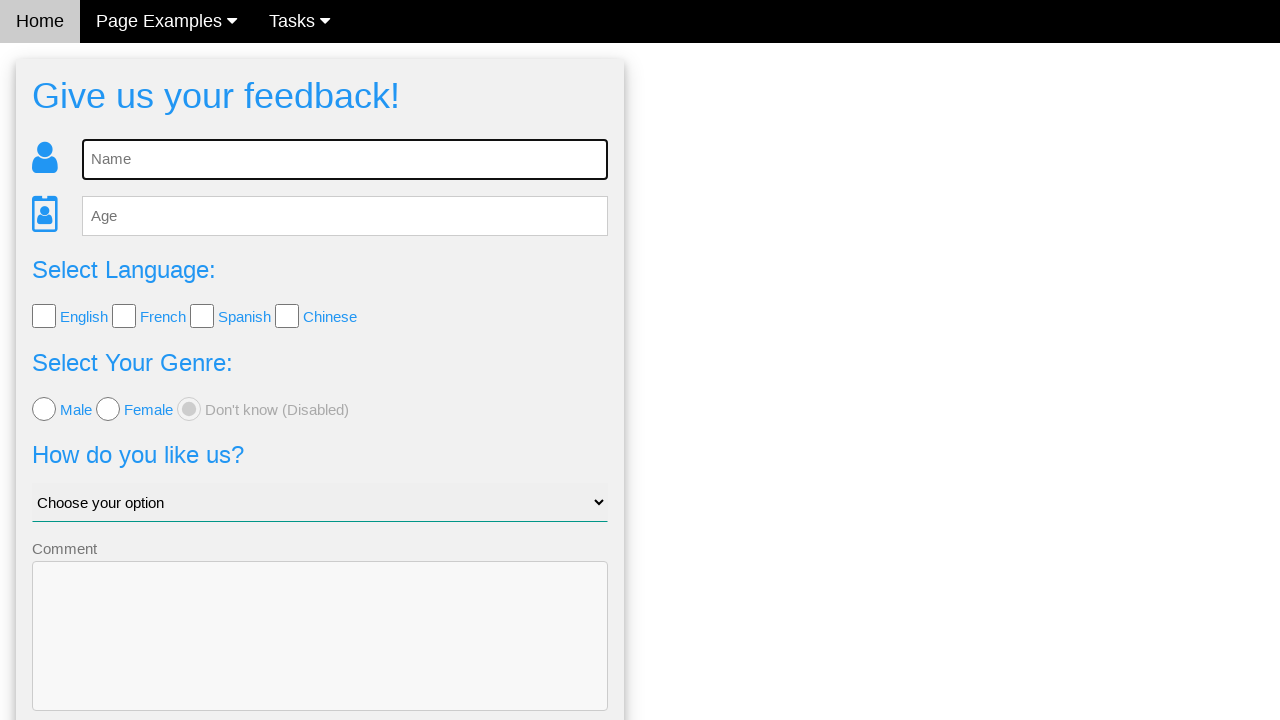

Filled name field with 'Alice Johnson' on #fb_name
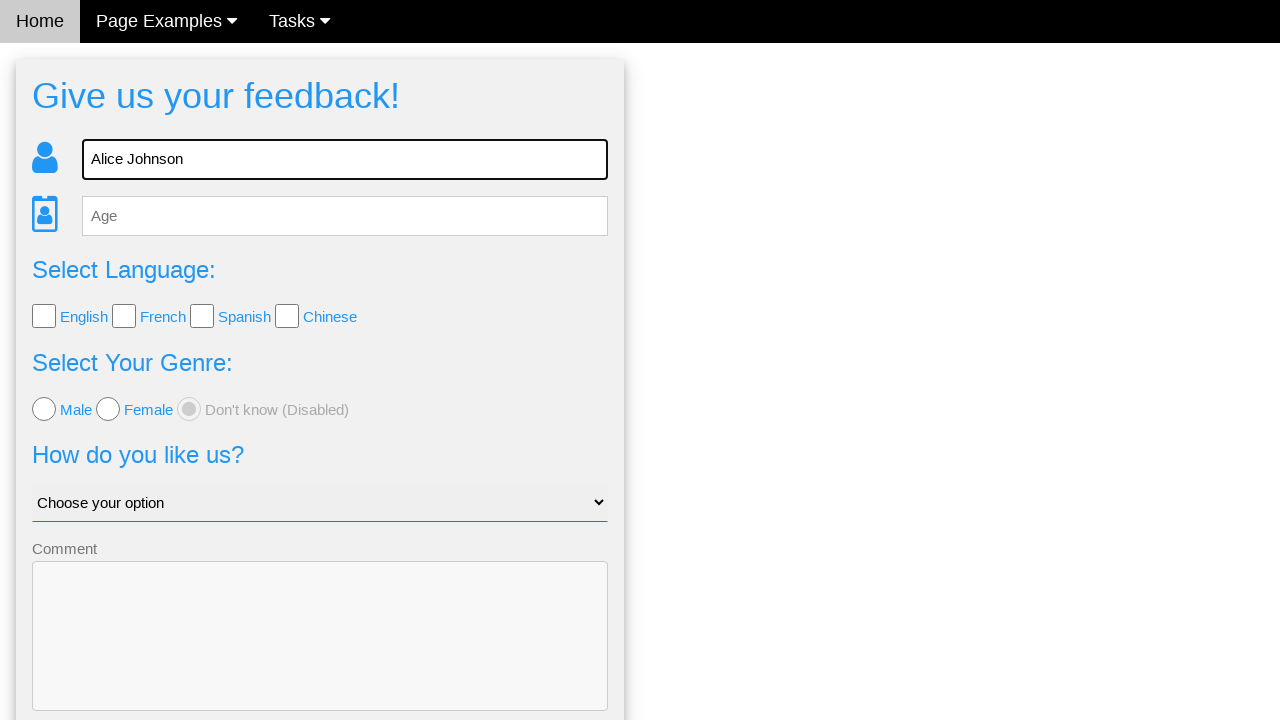

Cleared the age input field on #fb_age
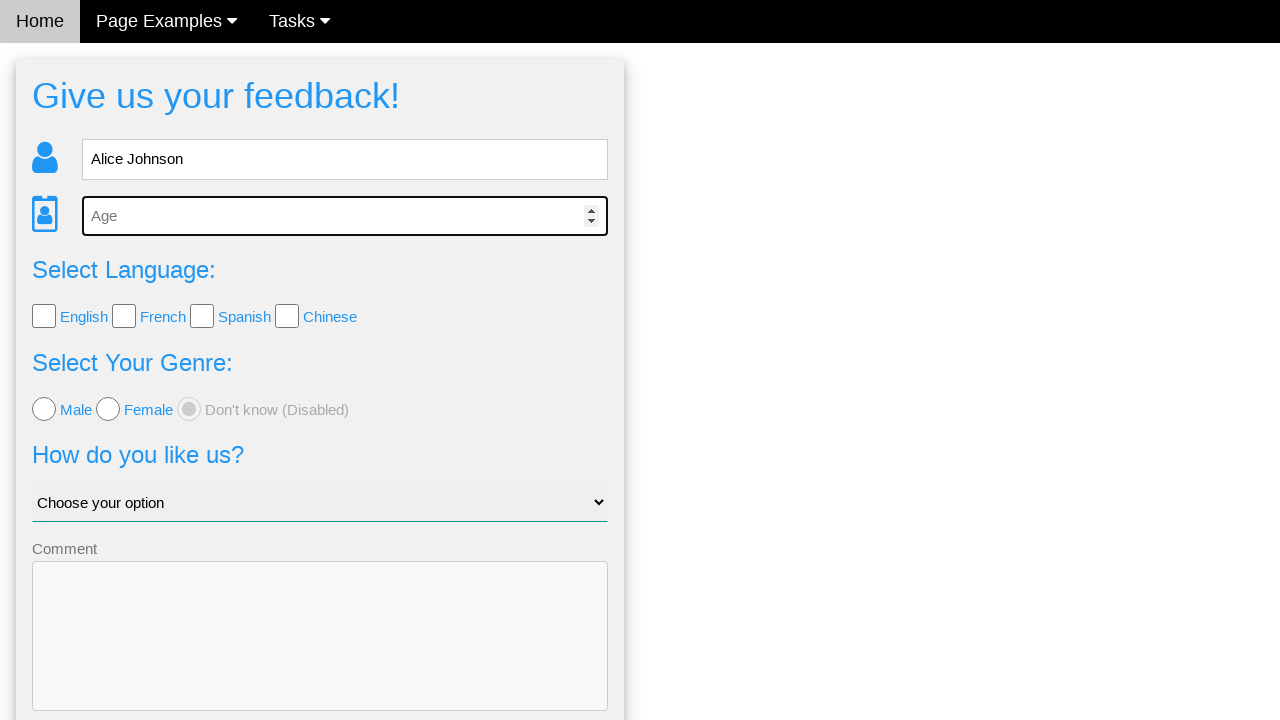

Filled age field with '30' on #fb_age
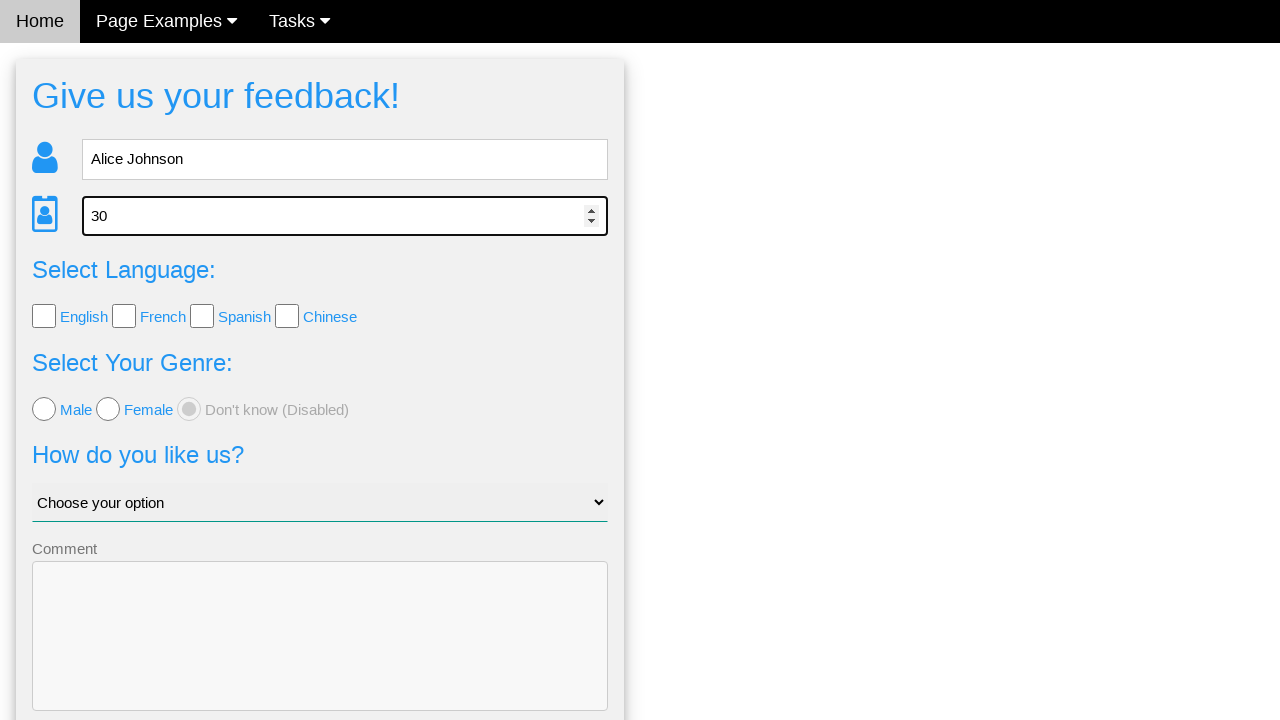

Clicked the send button to submit feedback form at (320, 656) on .w3-btn-block
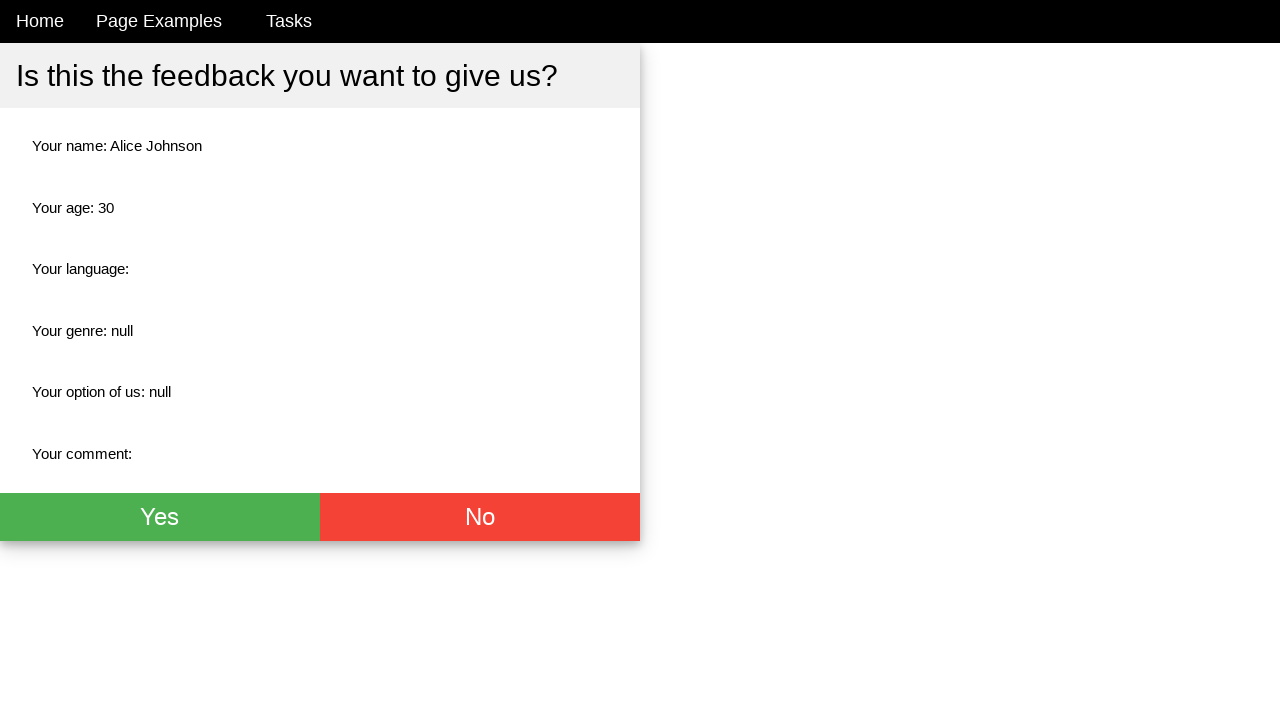

Verified name element is displayed after form submission
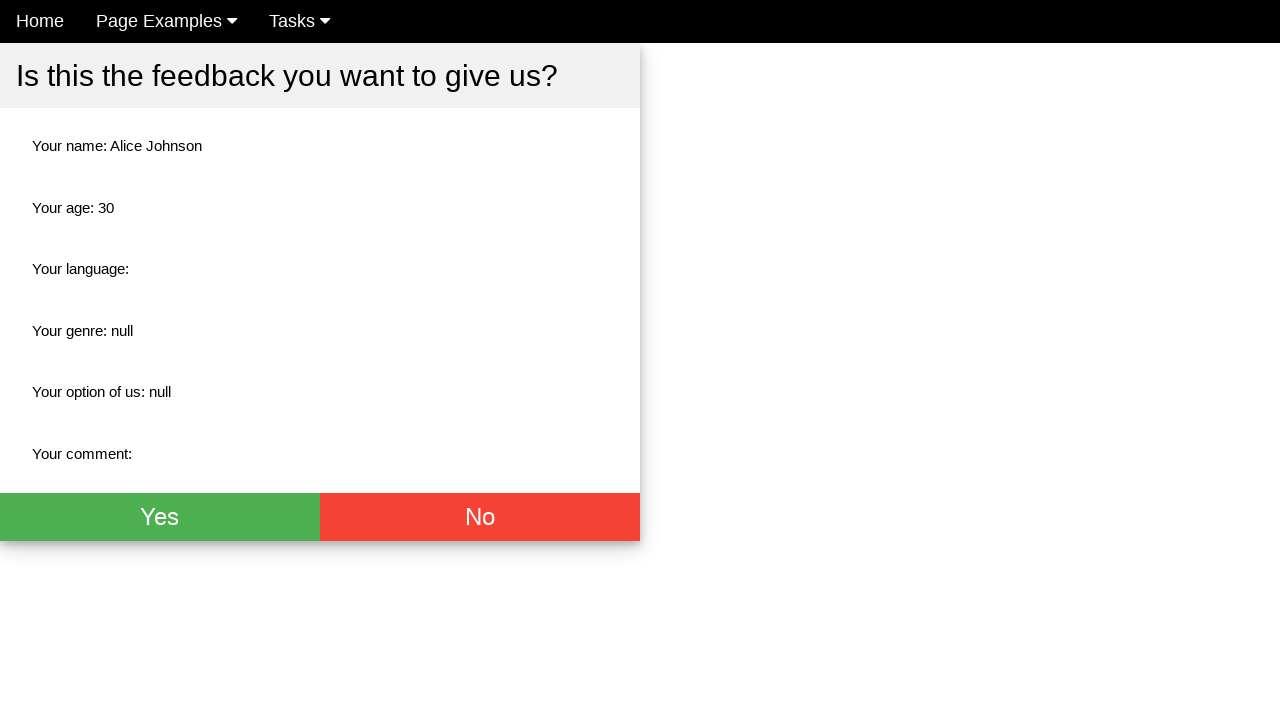

Verified age element is displayed after form submission
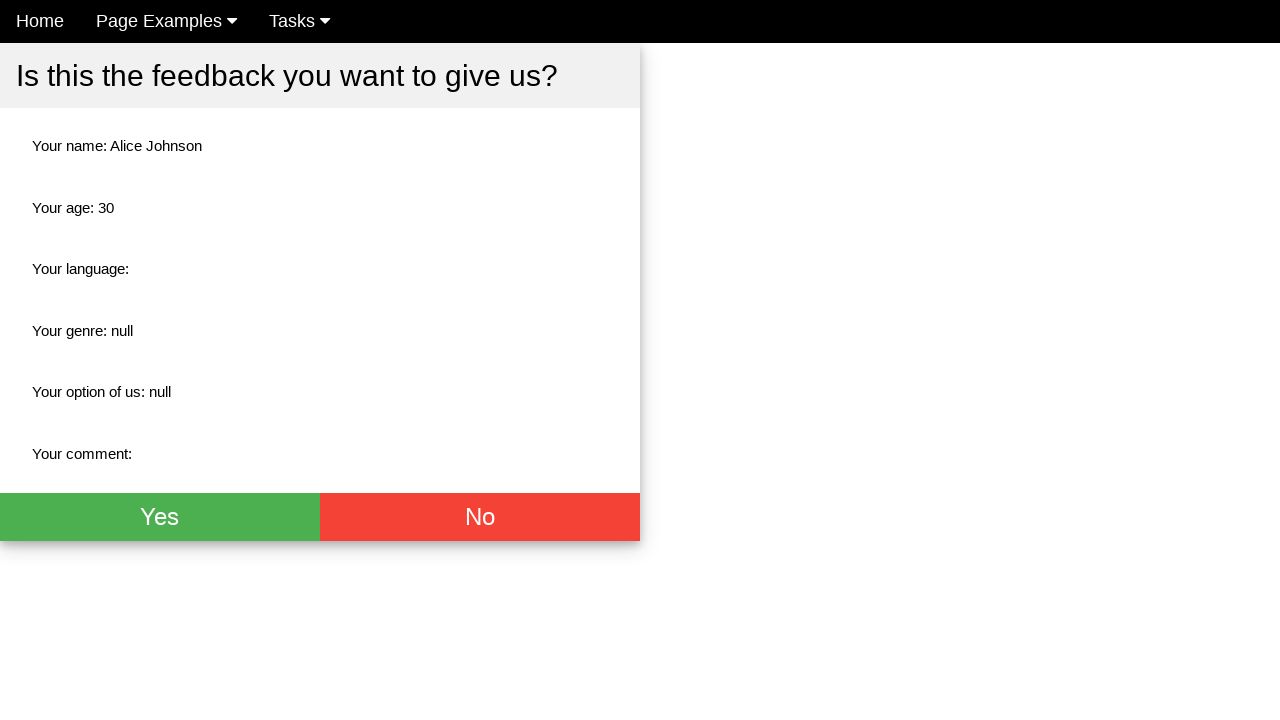

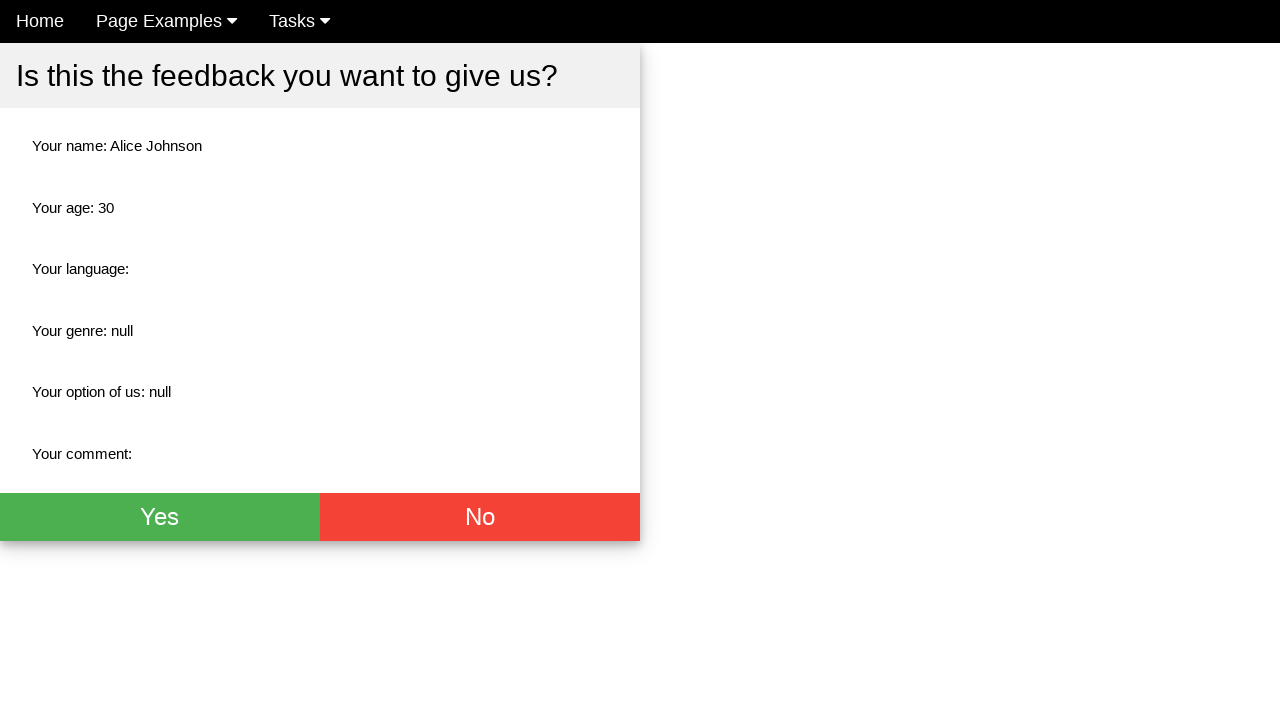